Tests the "Open Account" functionality by clicking Bank Manager Login, navigating to Open Account, selecting a customer and currency from dropdown menus, and submitting the form.

Starting URL: https://www.globalsqa.com/angularJs-protractor/BankingProject/#/login

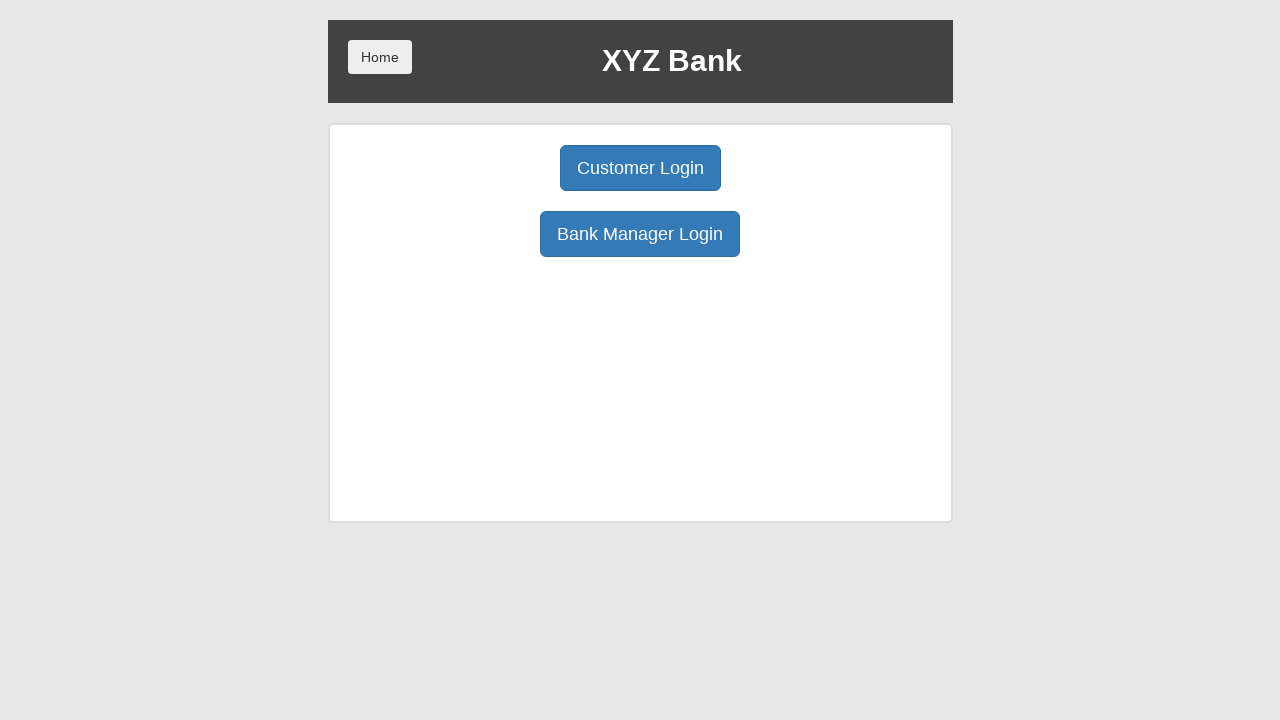

Clicked Bank Manager Login button at (640, 234) on body > div > div > div.ng-scope > div > div.borderM.box.padT20 > div:nth-child(3
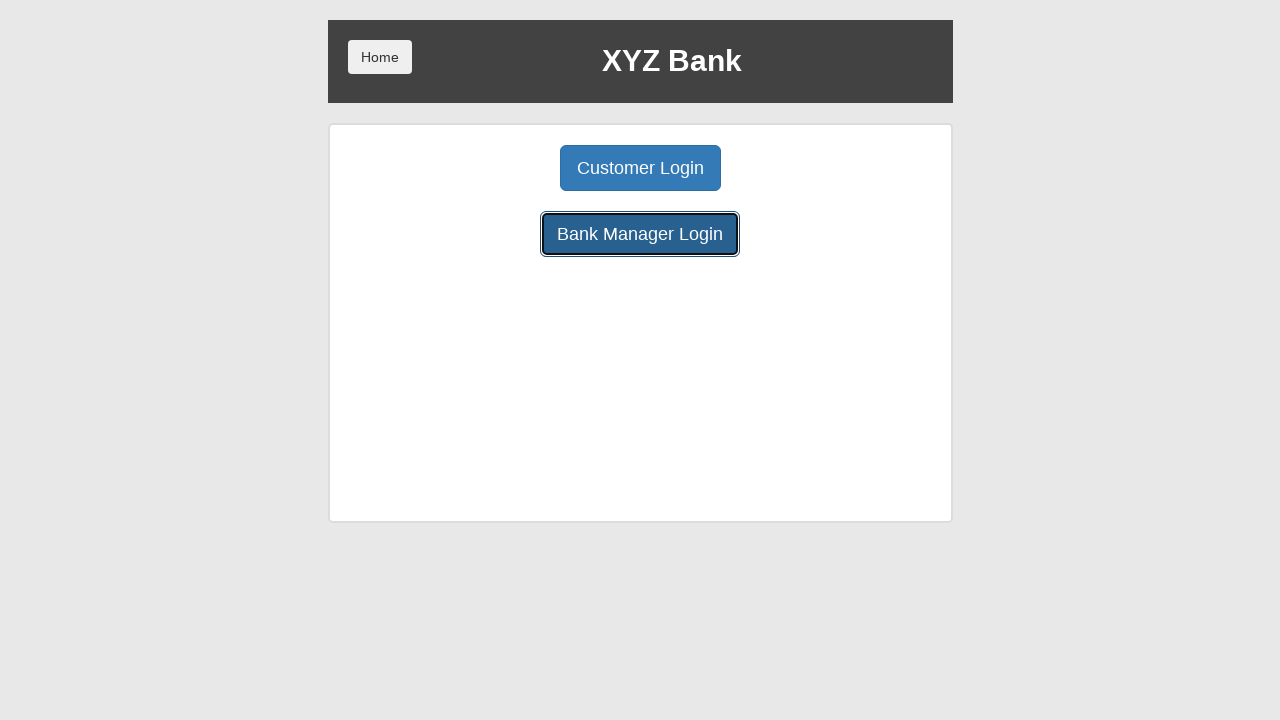

Open Account button loaded and ready
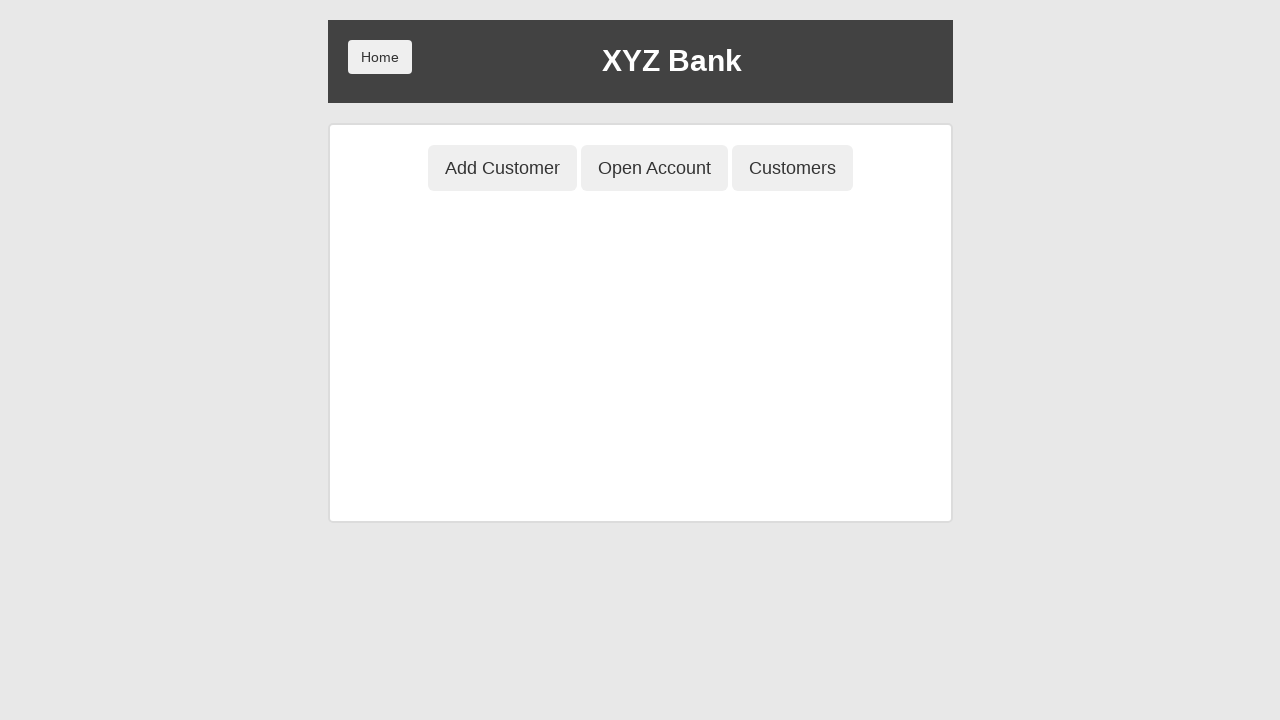

Clicked Open Account button at (654, 168) on body > div > div > div.ng-scope > div > div.center > button:nth-child(2)
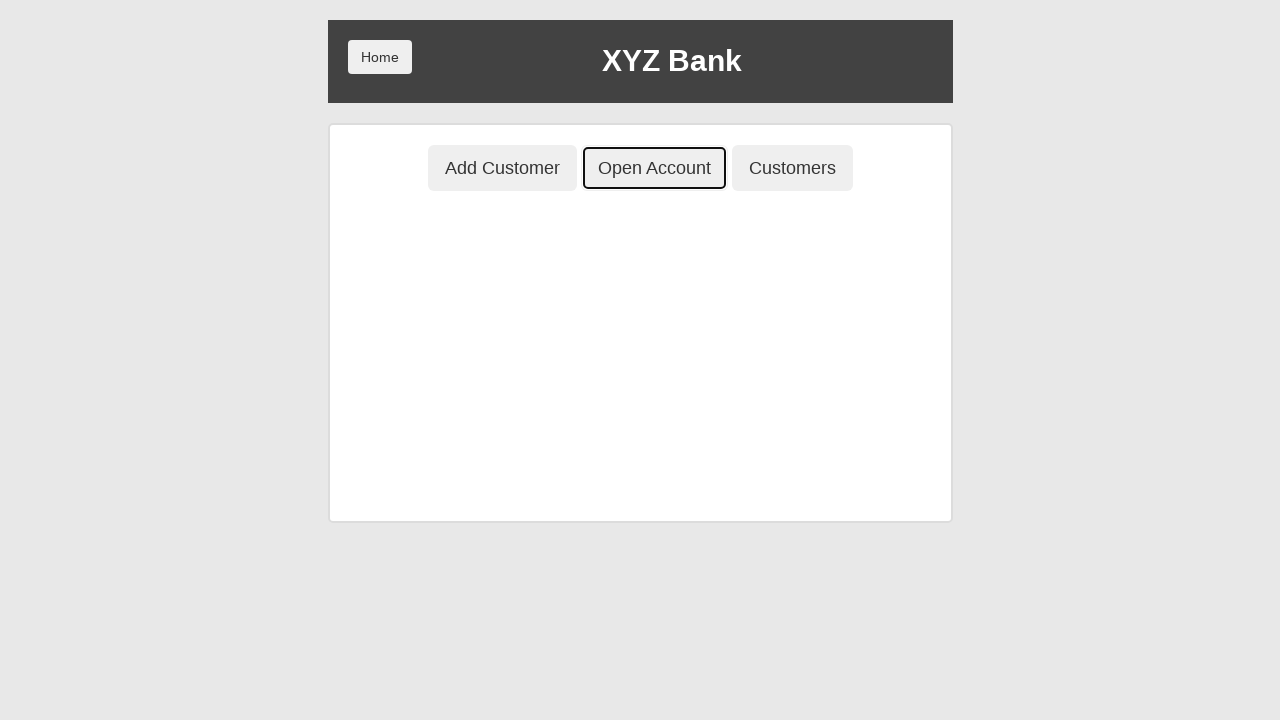

User dropdown loaded
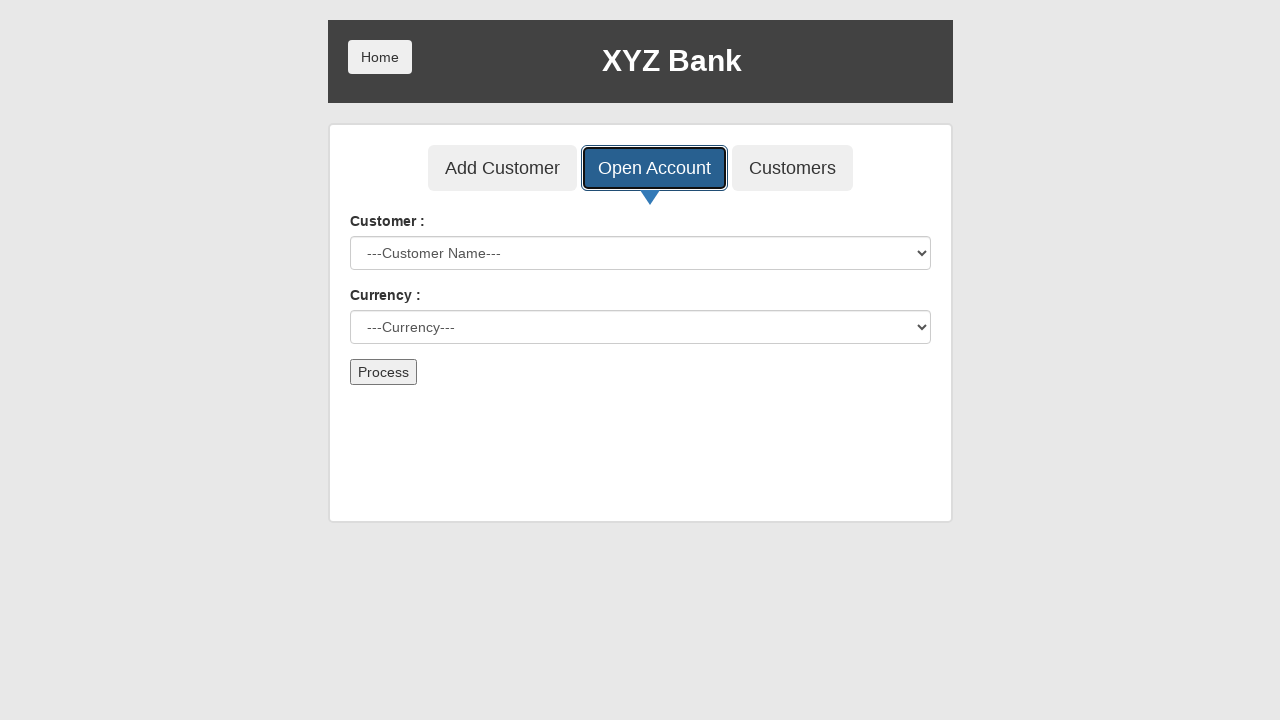

Selected third customer from user dropdown on #userSelect
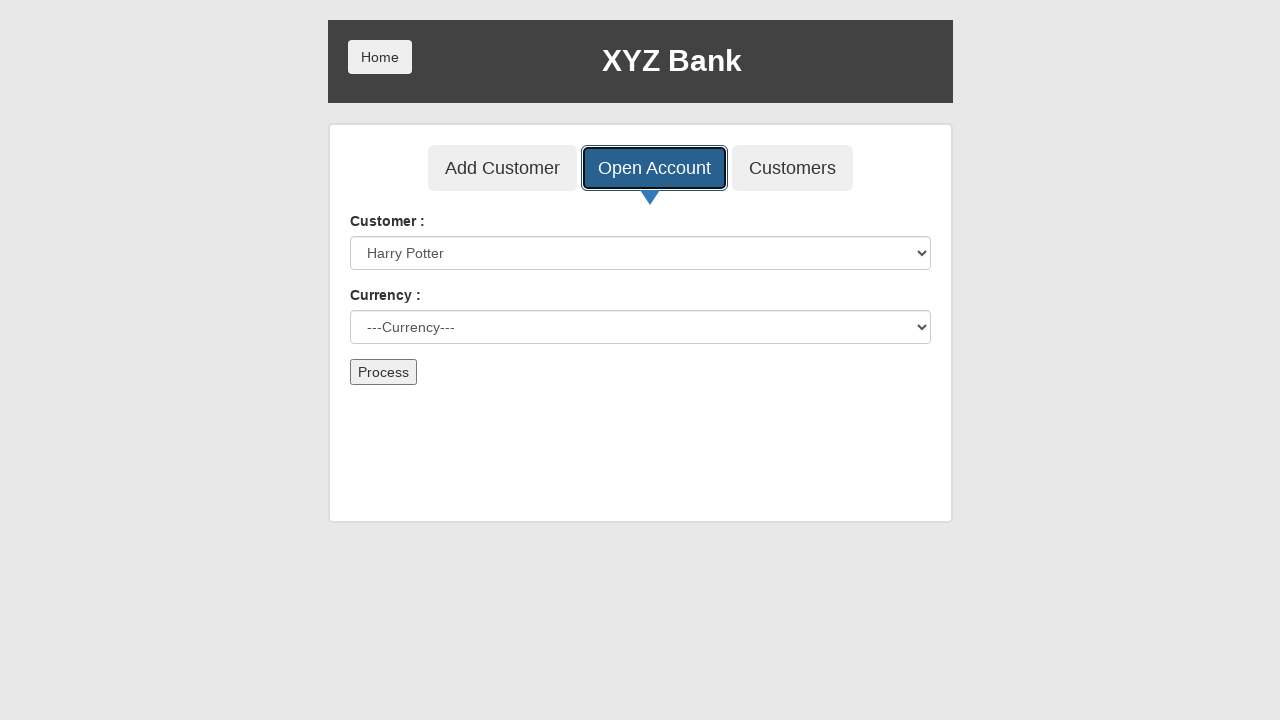

Currency dropdown loaded
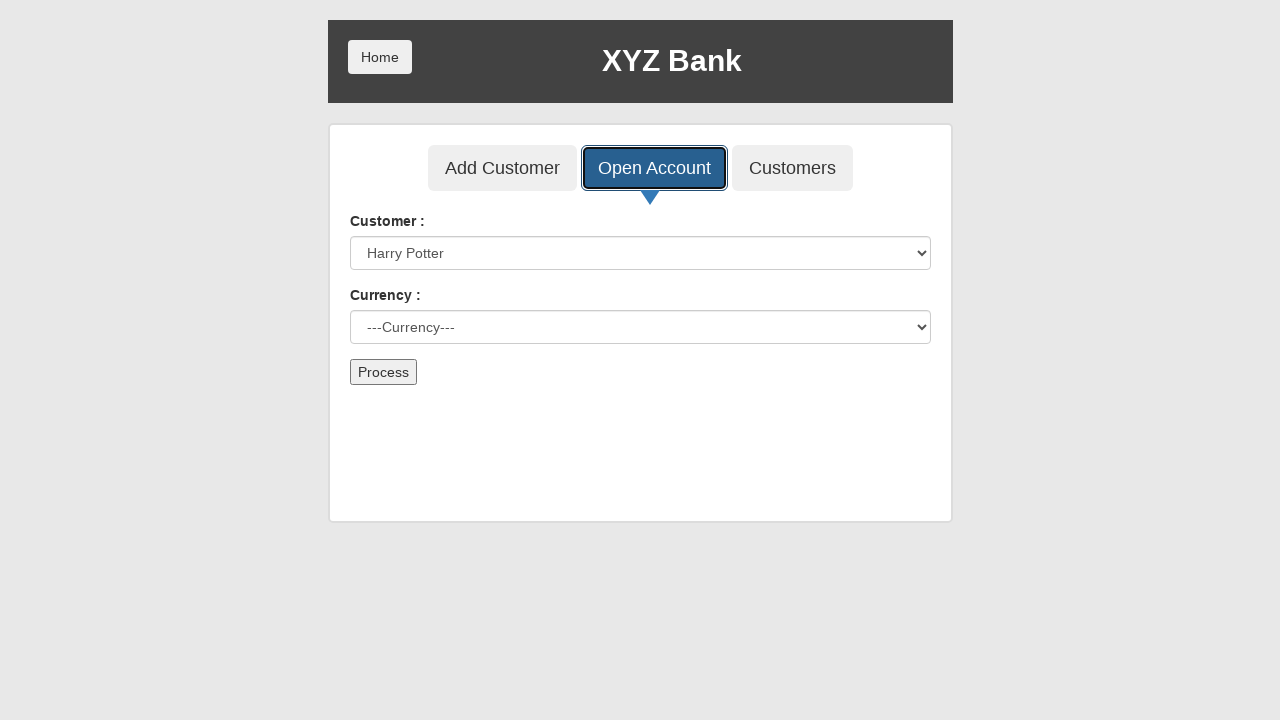

Selected fourth currency option from dropdown on #currency
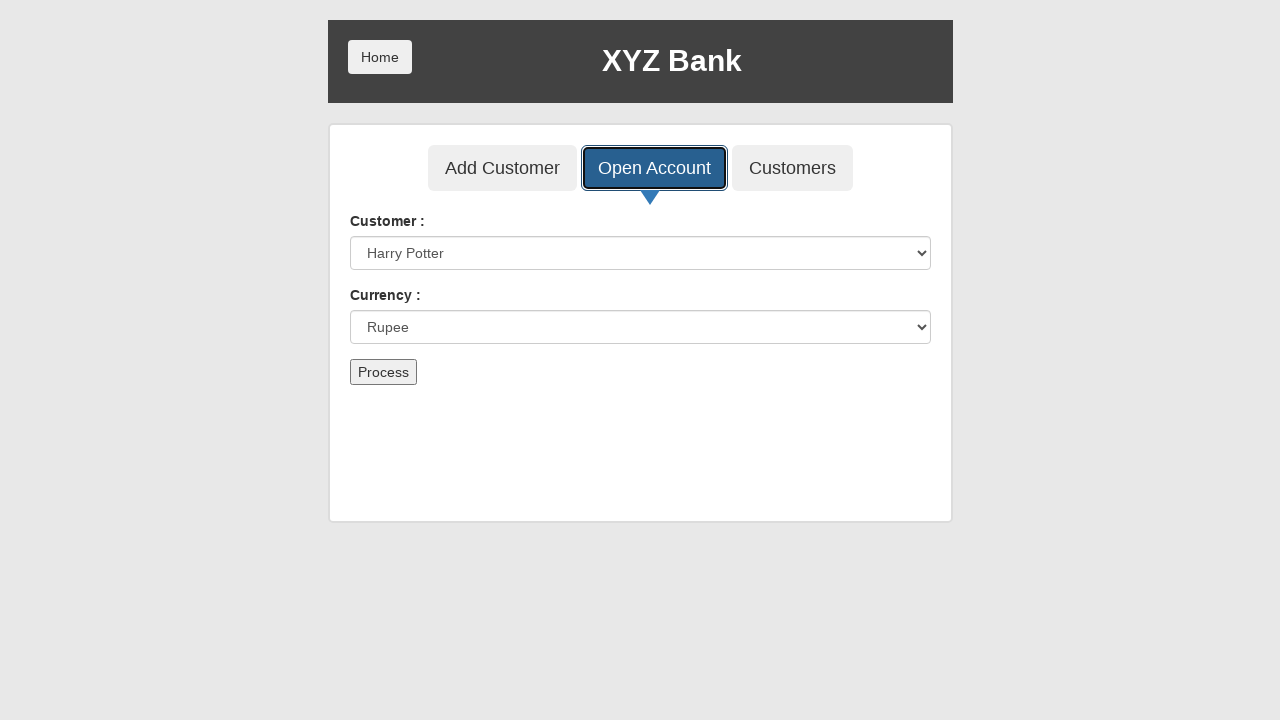

Clicked form submit button to create account at (383, 372) on body > div > div > div.ng-scope > div > div.ng-scope > div > div > form > button
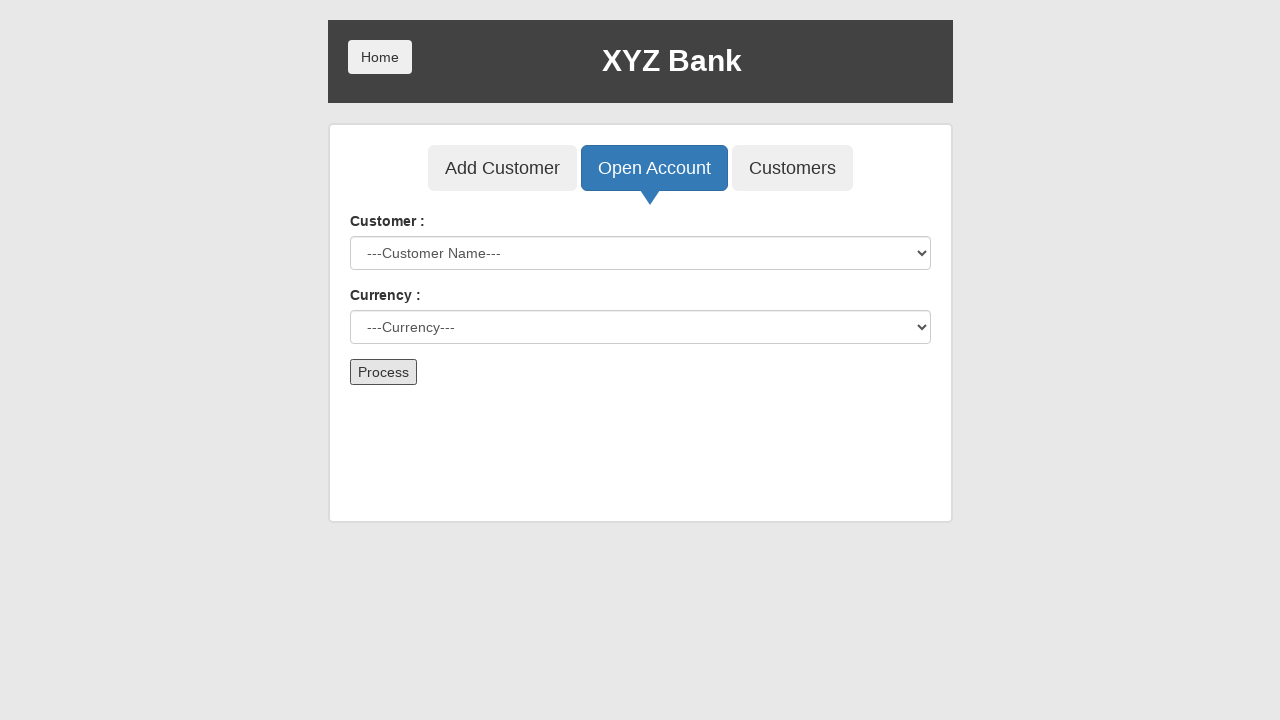

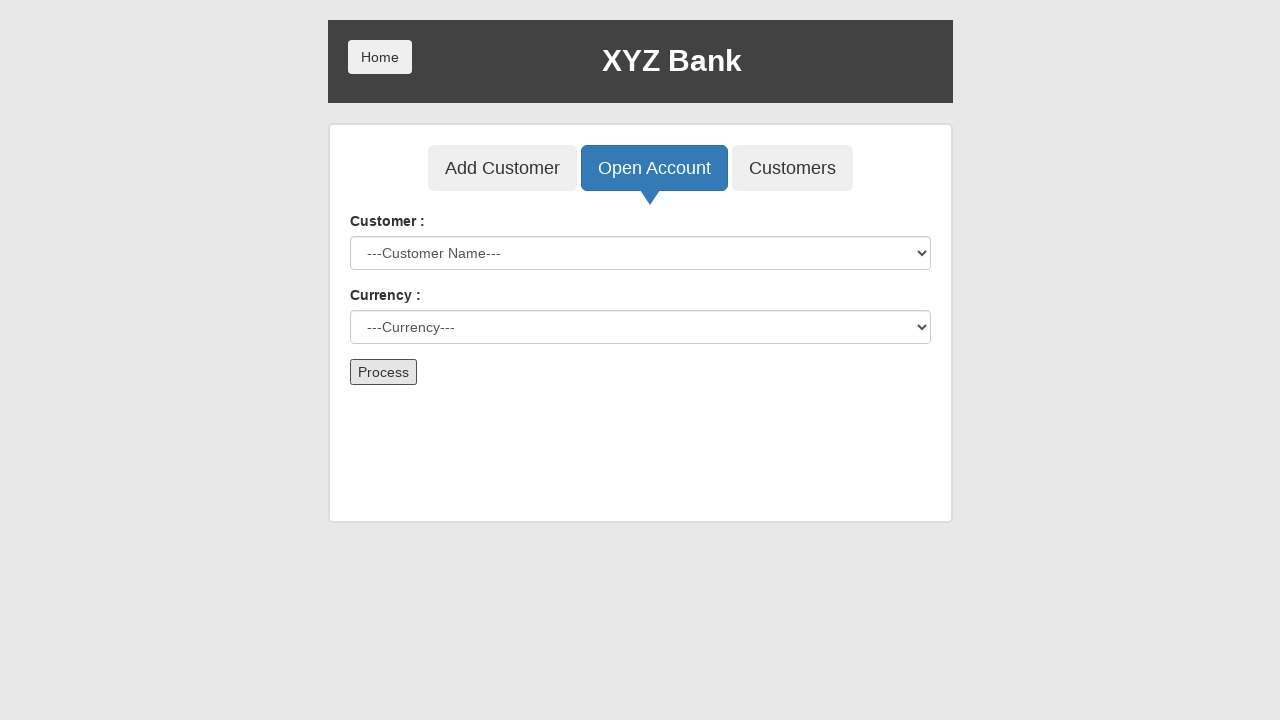